Tests child window handling by clicking a document link, extracting text from the new page, and filling a form field with the extracted domain

Starting URL: https://rahulshettyacademy.com/loginpagePractise/

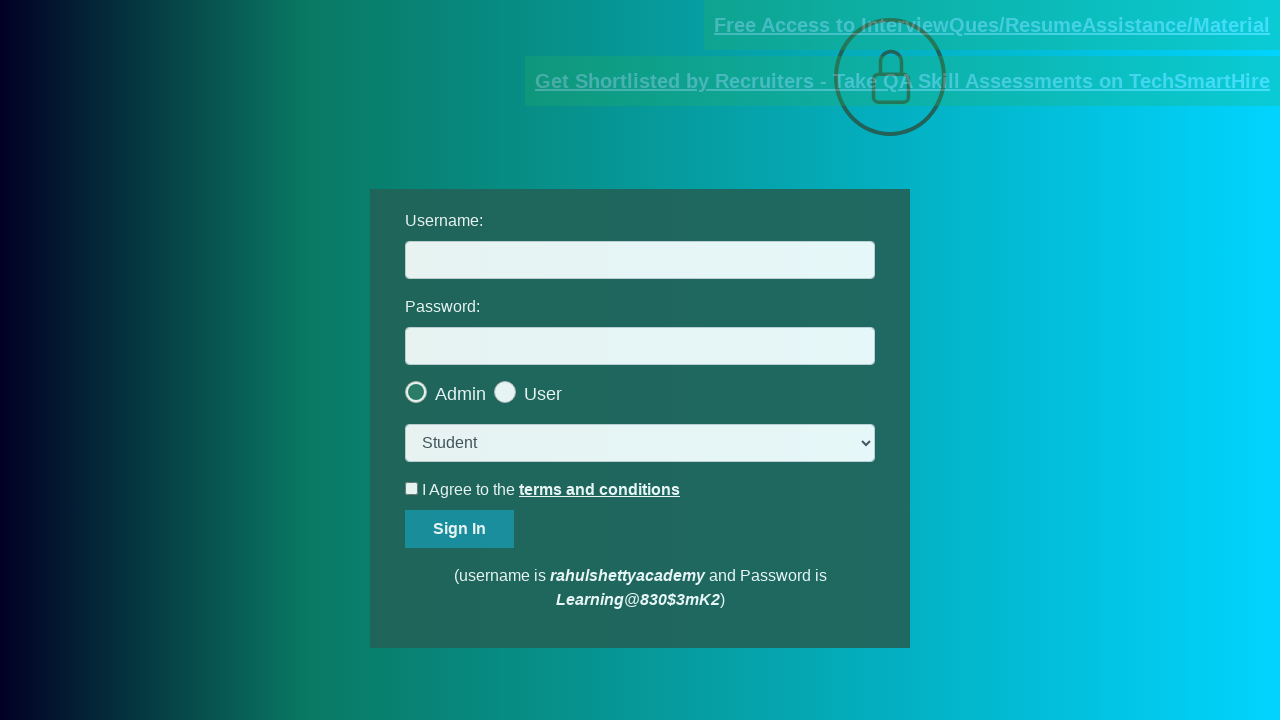

Clicked documents link and child window opened at (992, 25) on [href*='documents-request']
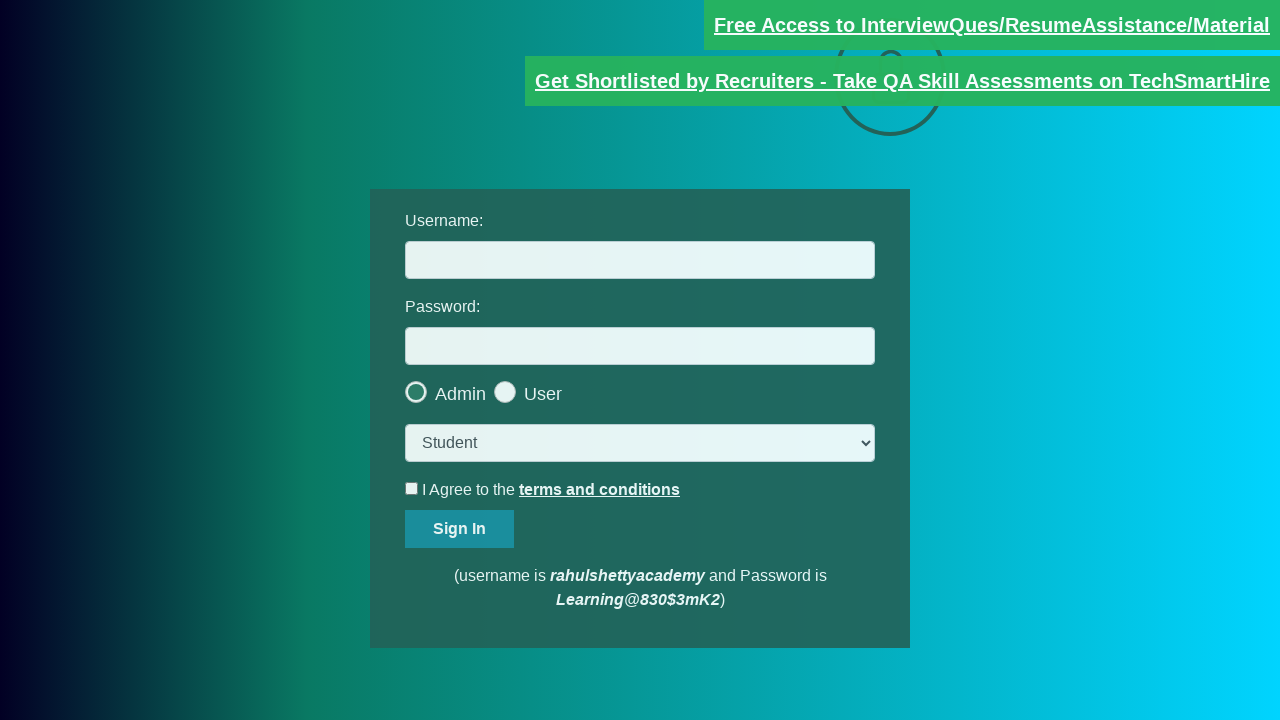

New page loaded completely
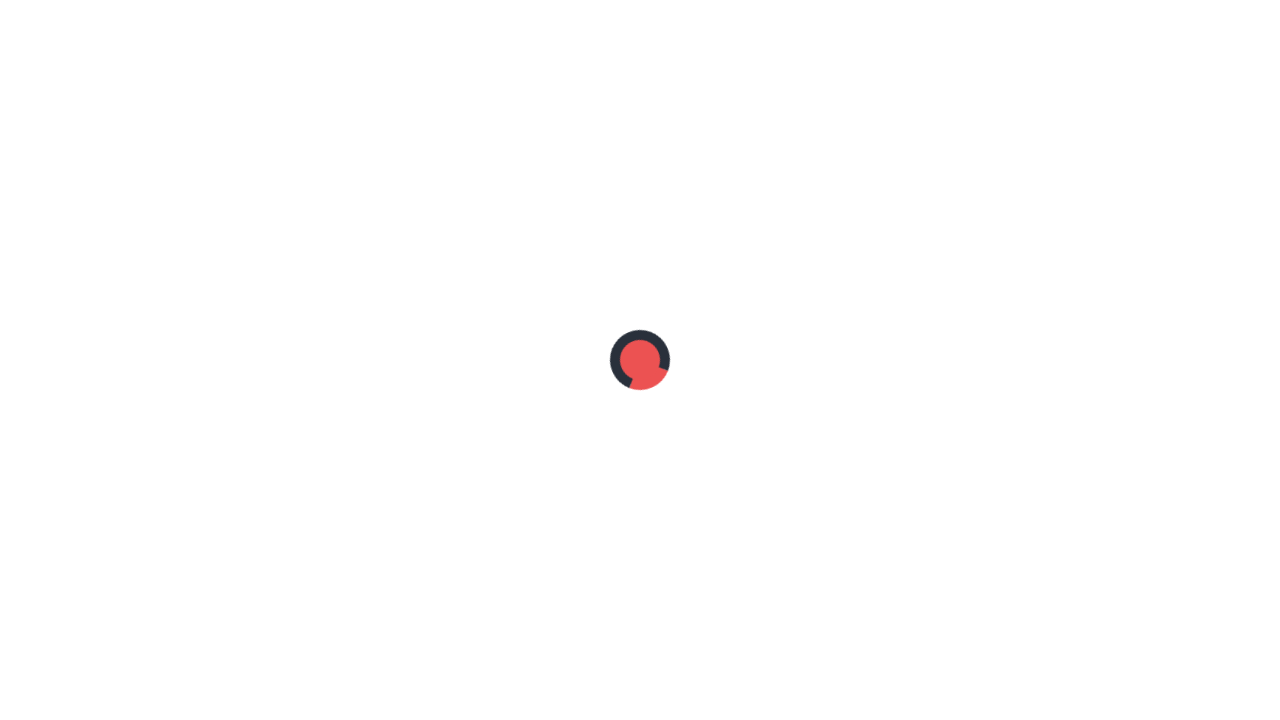

Extracted text from red element on new page
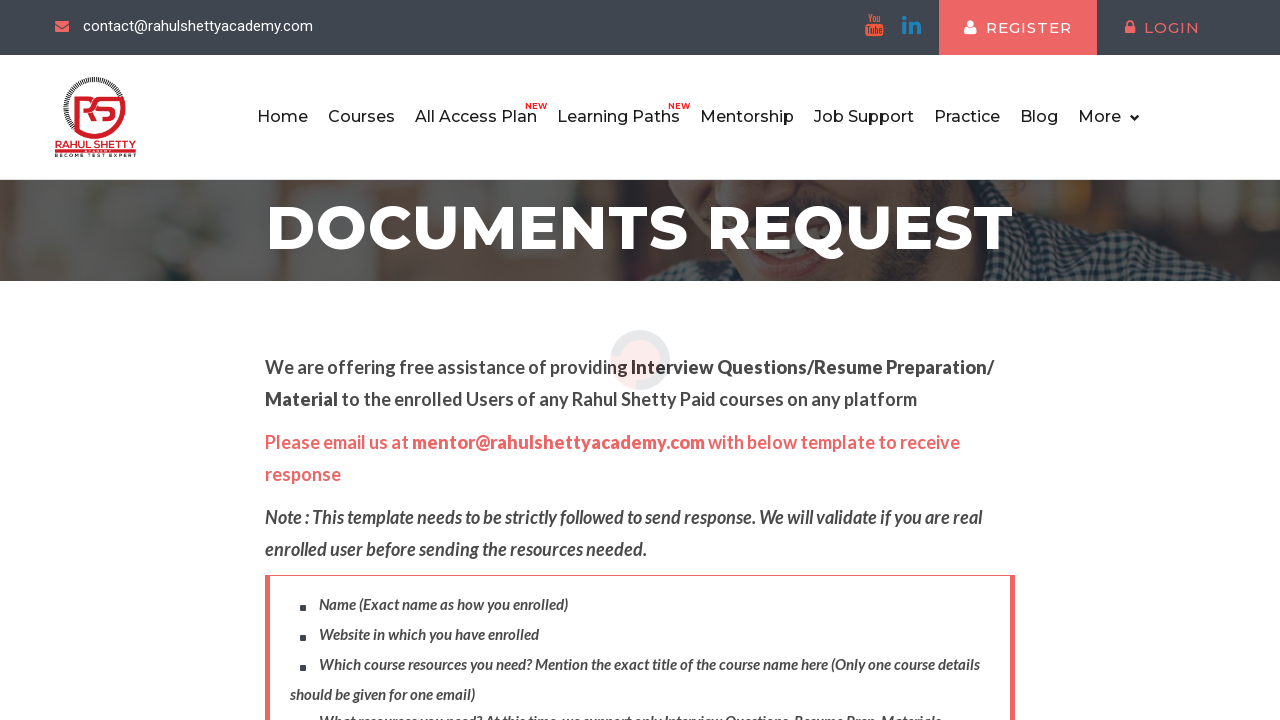

Extracted domain from text: rahulshettyacademy.com
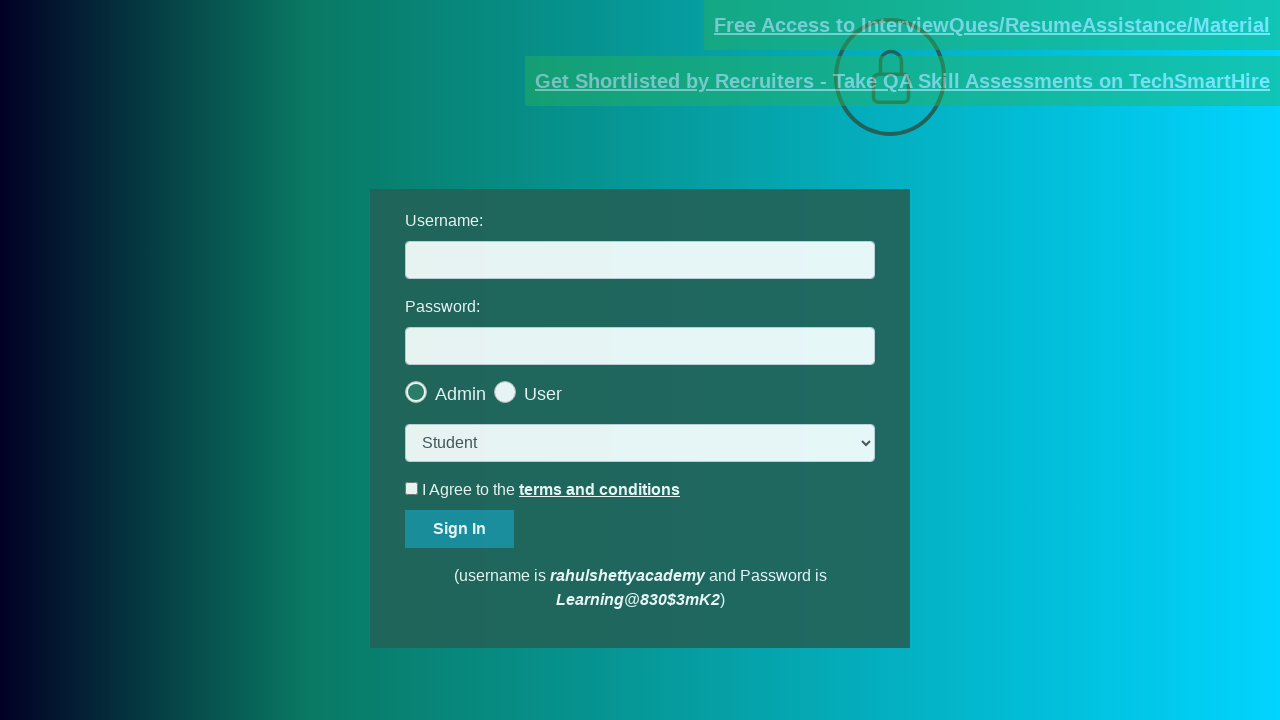

Filled username field with extracted domain: rahulshettyacademy.com on #username
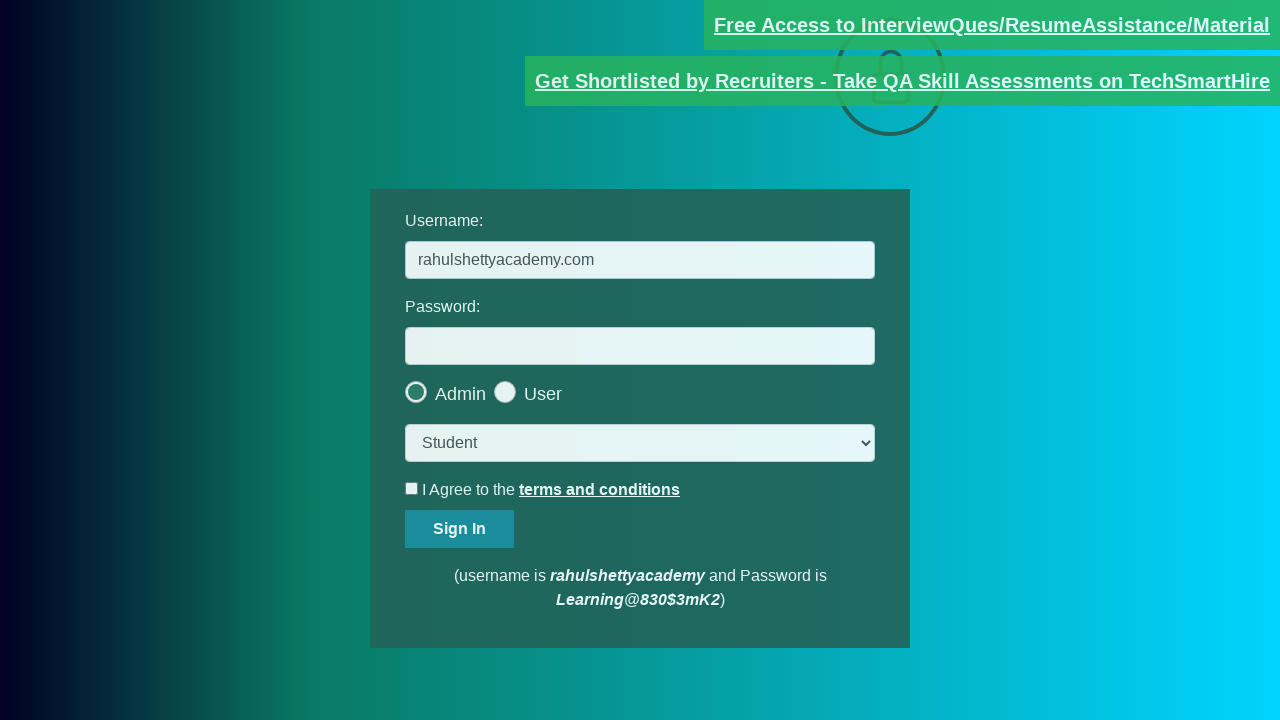

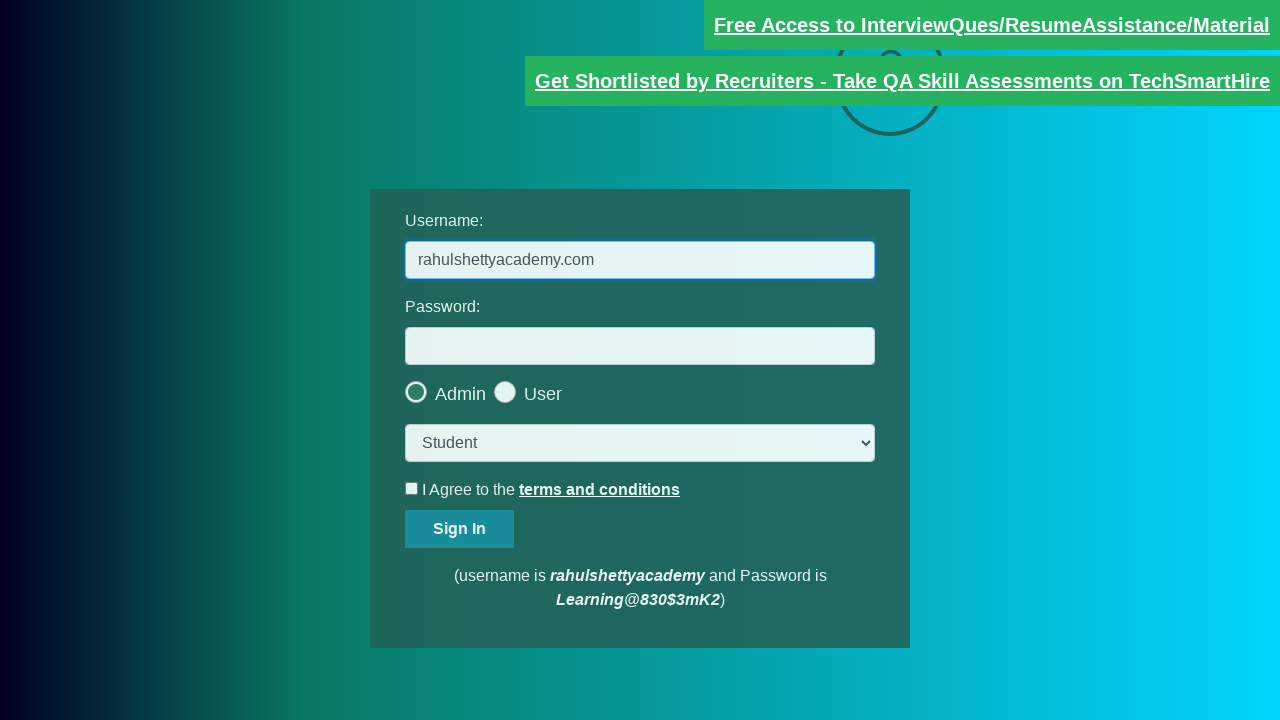